Tests hover functionality by navigating to the Hovers page, hovering over user images to reveal hidden profile links, and clicking on each "View profile" link.

Starting URL: http://the-internet.herokuapp.com/

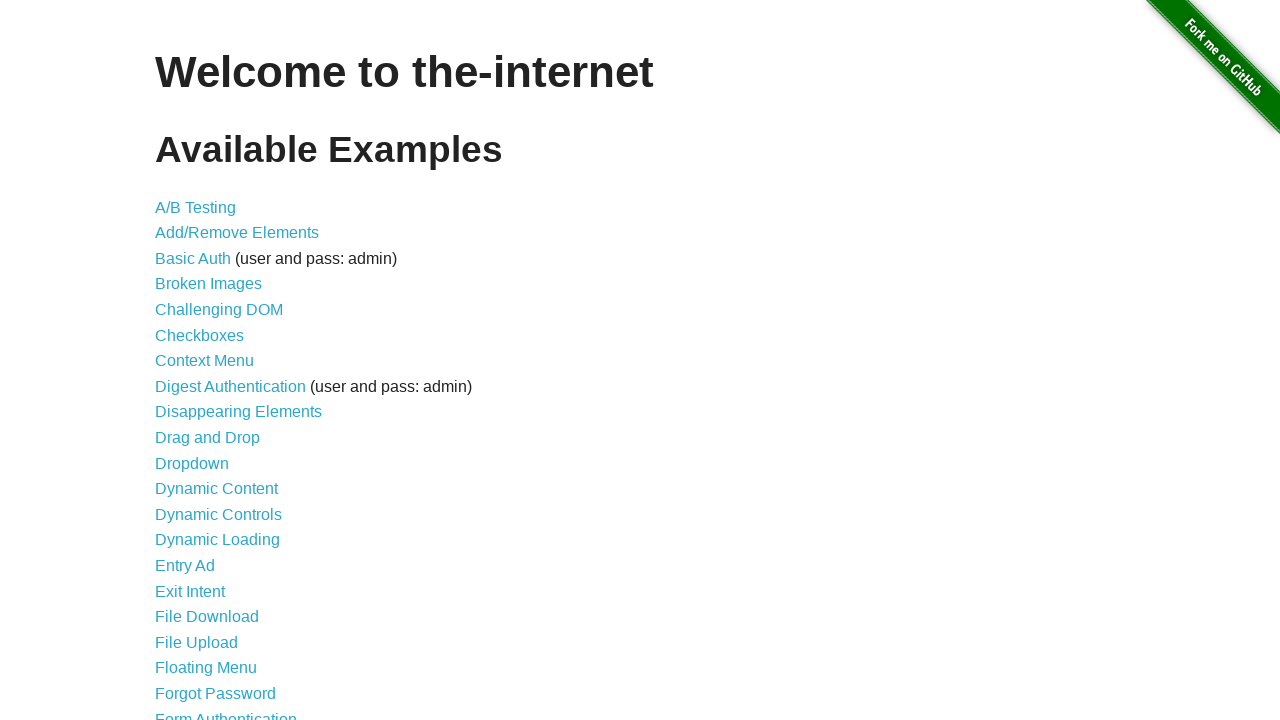

Clicked on Hovers link to navigate to hovers page at (180, 360) on text=Hovers
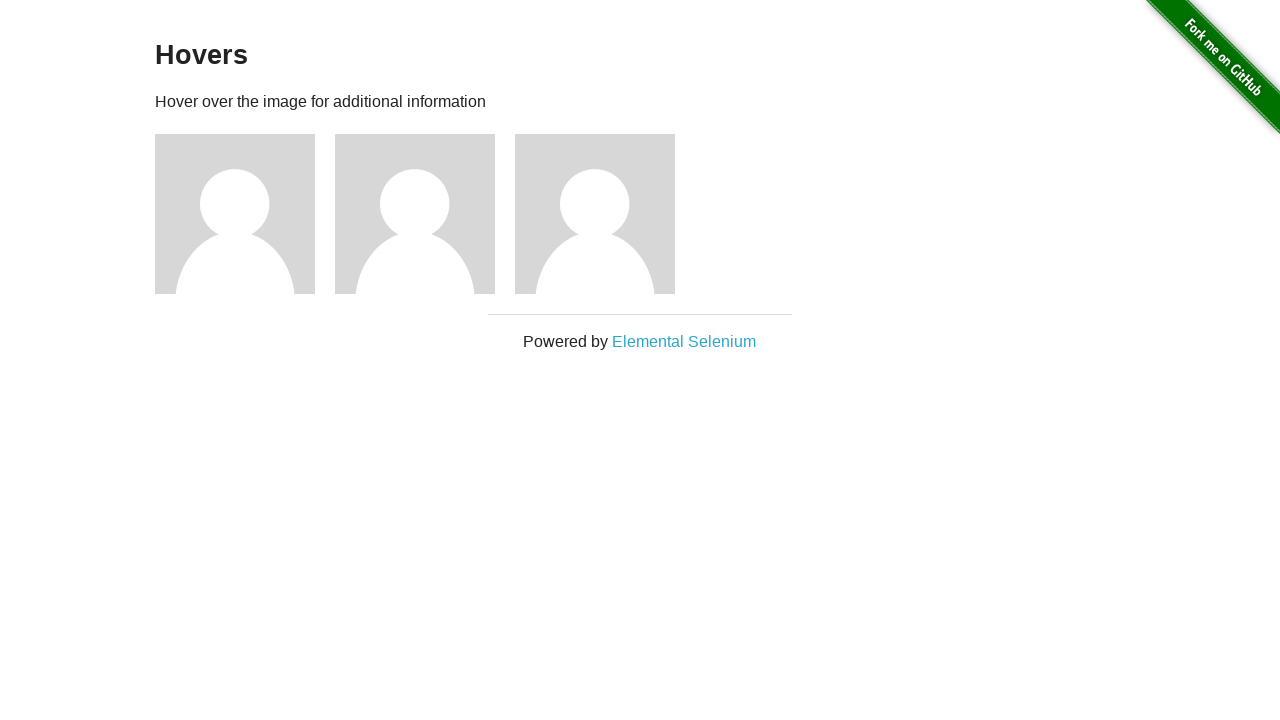

Verified navigation to hovers page
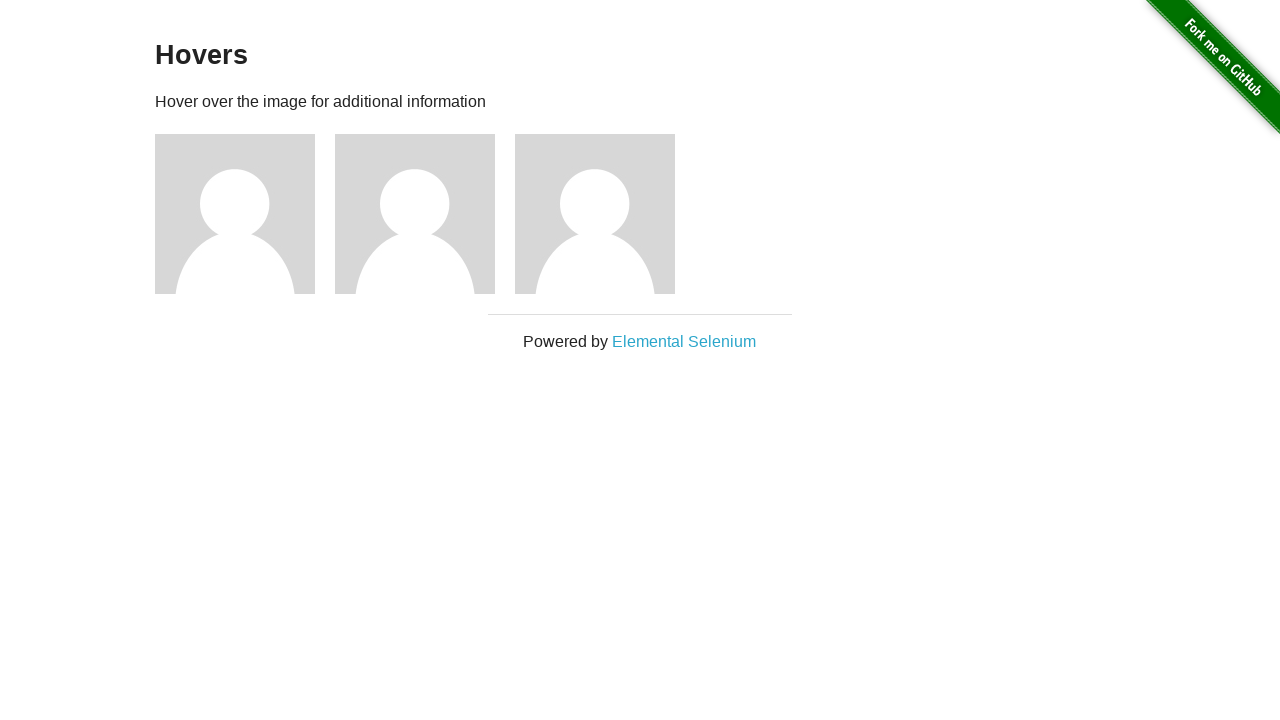

Retrieved all figure elements containing hoverable images
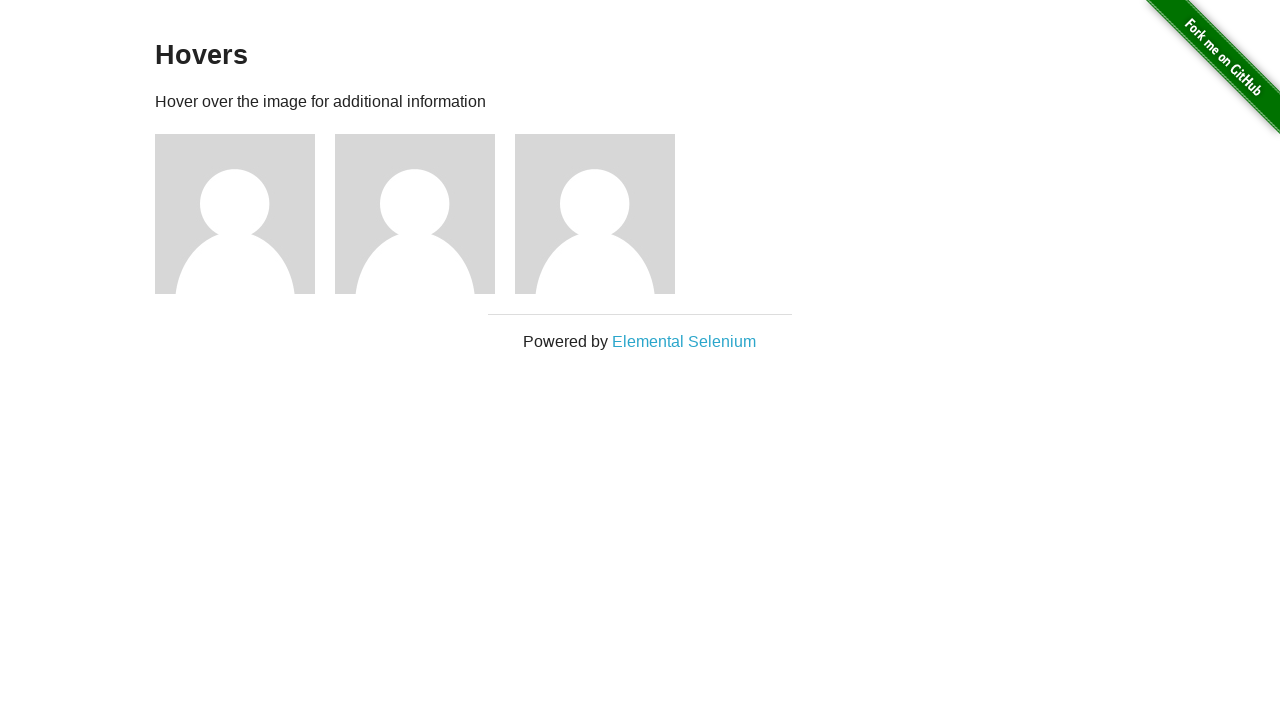

Hovered over figure 1 to reveal hidden content at (245, 214) on .figure >> nth=0
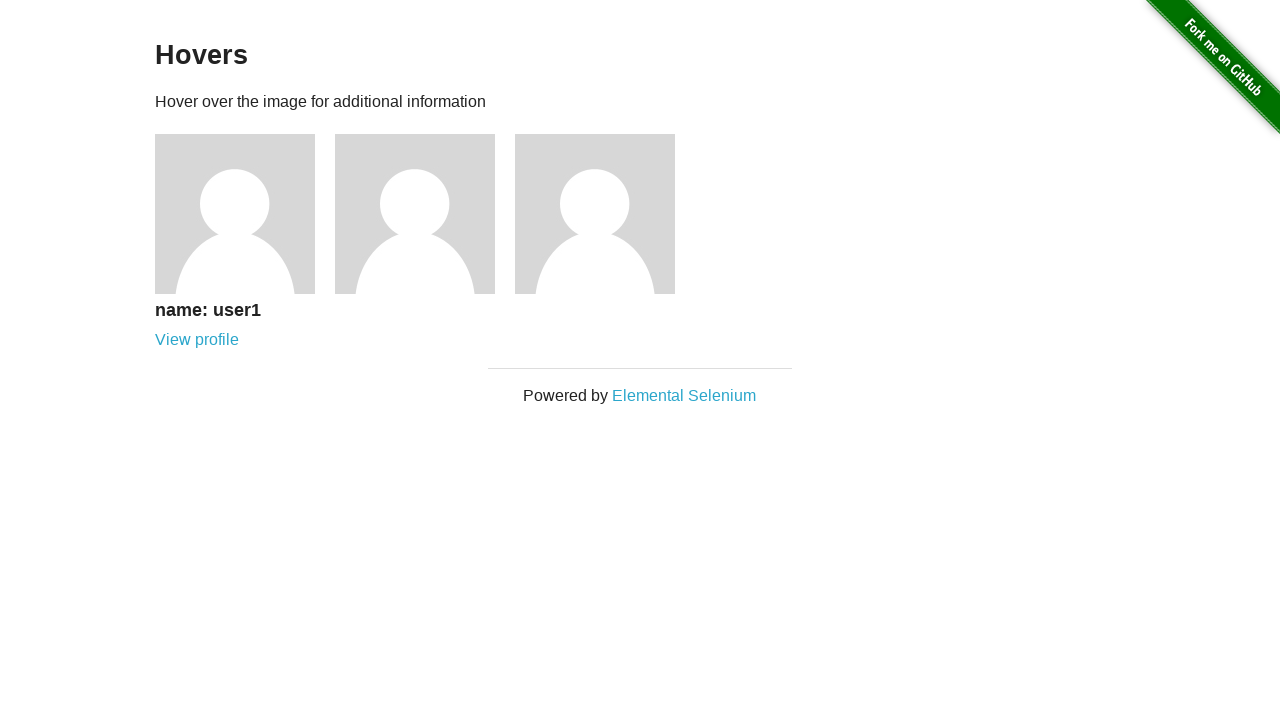

Waited for hover effect animation to complete
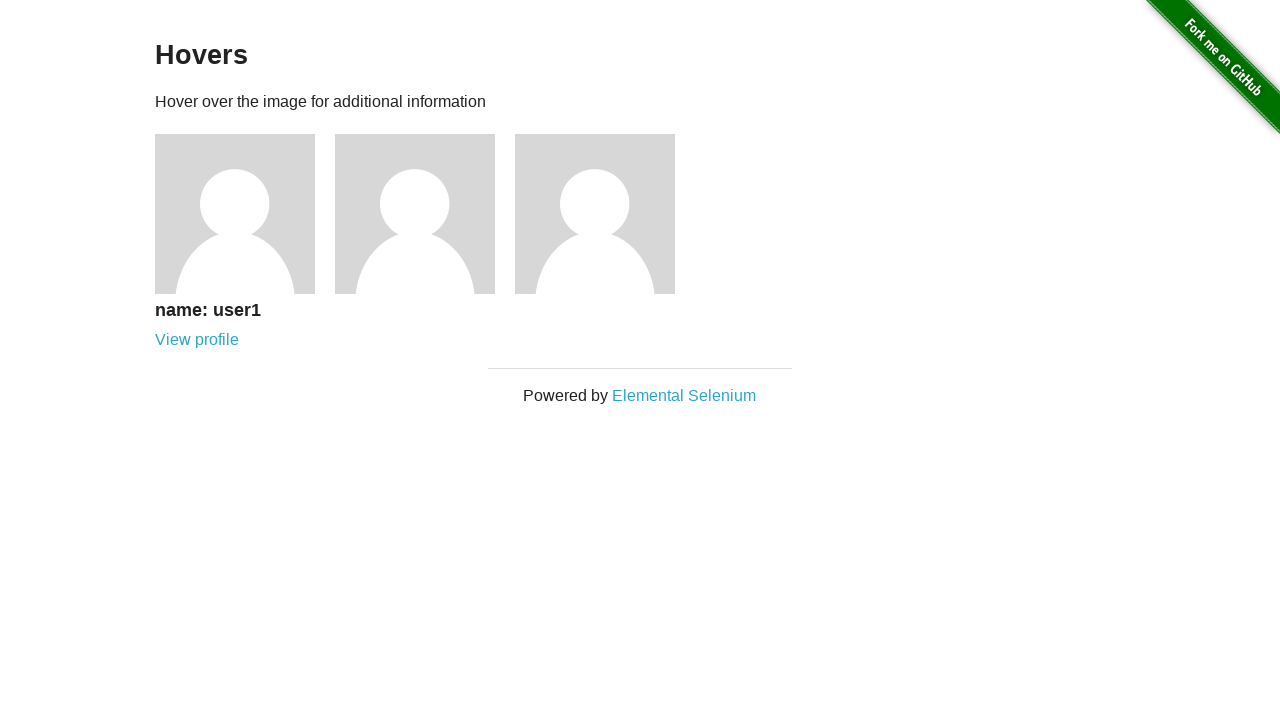

Clicked View profile link for figure 1 at (197, 340) on .figure >> nth=0 >> text=View profile
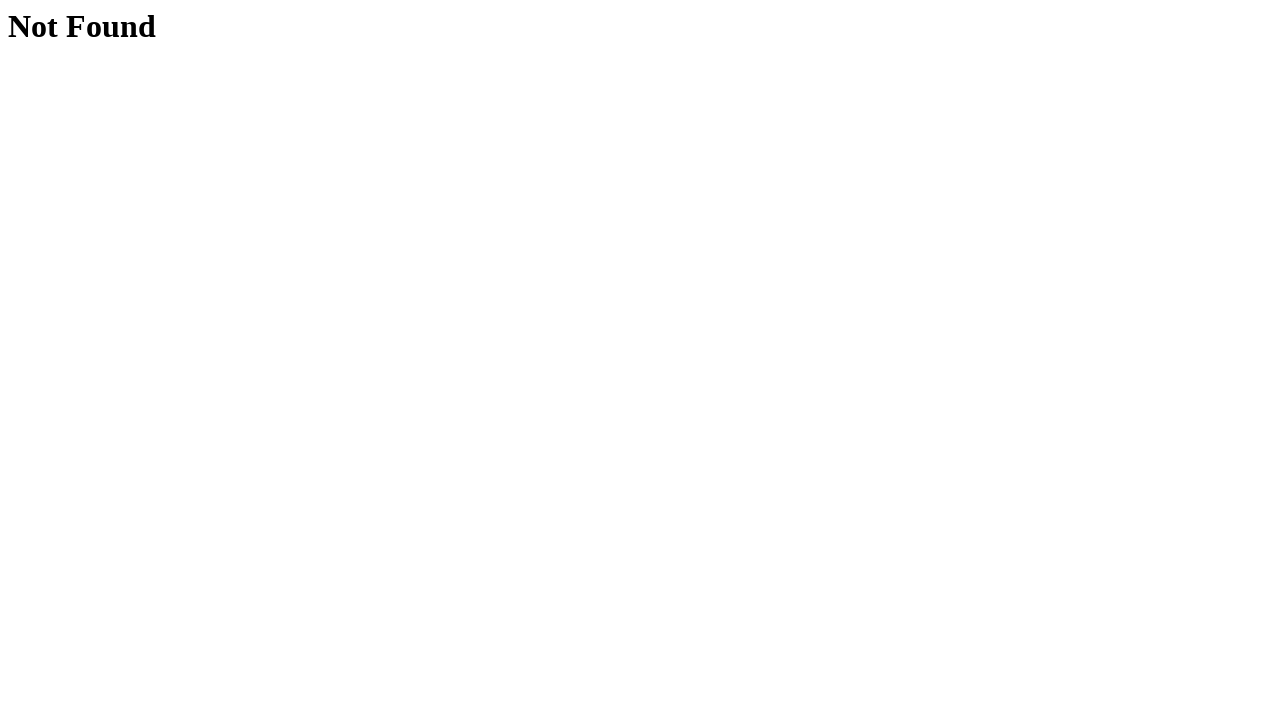

Navigated back to hovers page
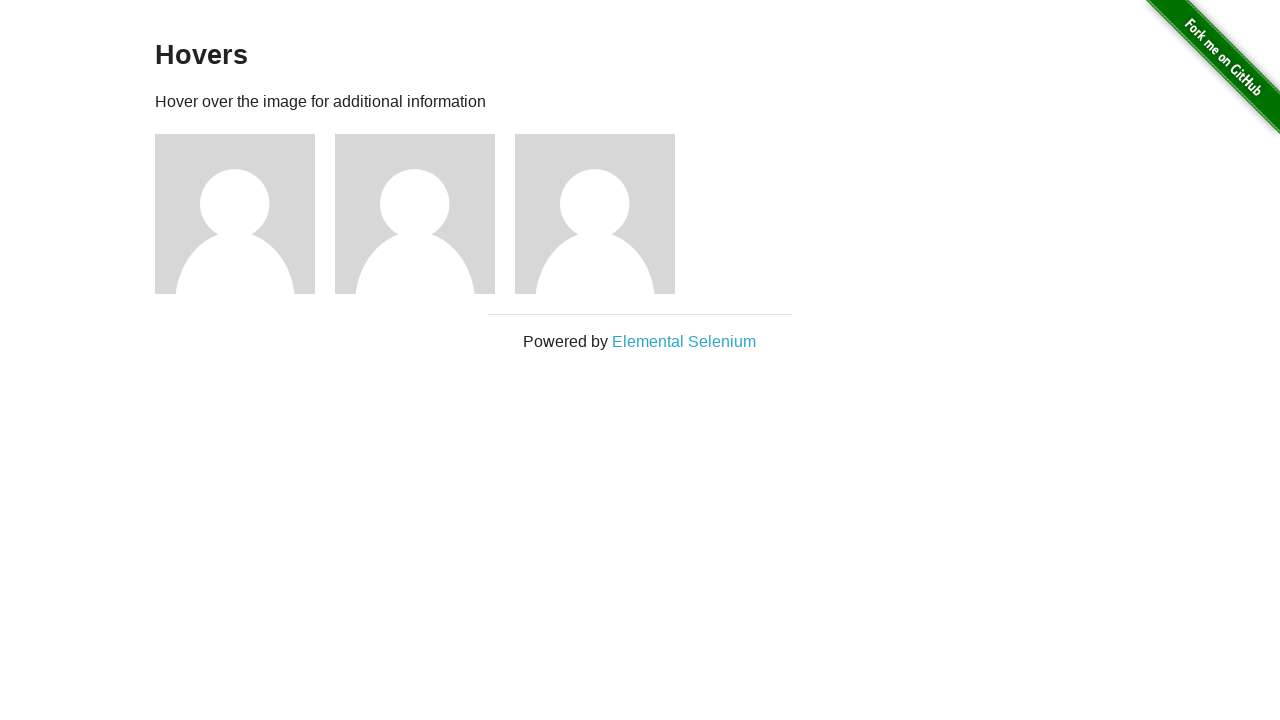

Waited for figures to be visible on hovers page
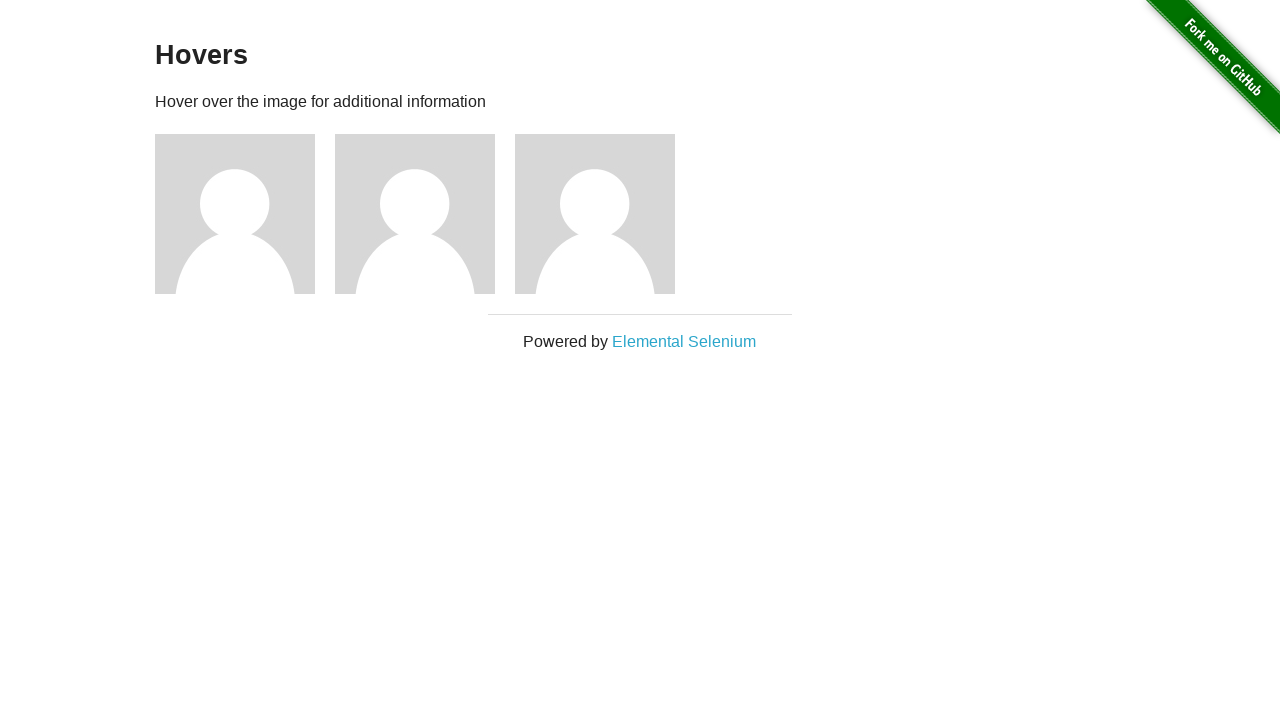

Hovered over figure 2 to reveal hidden content at (425, 214) on .figure >> nth=1
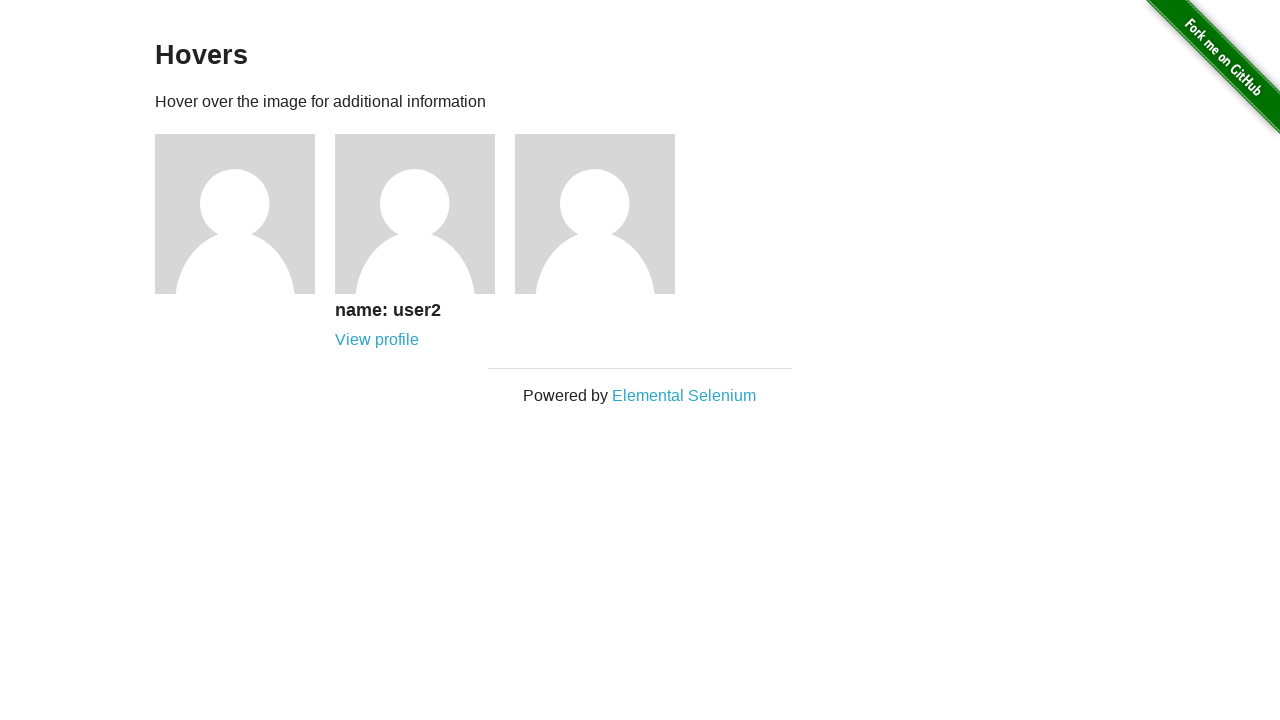

Waited for hover effect animation to complete
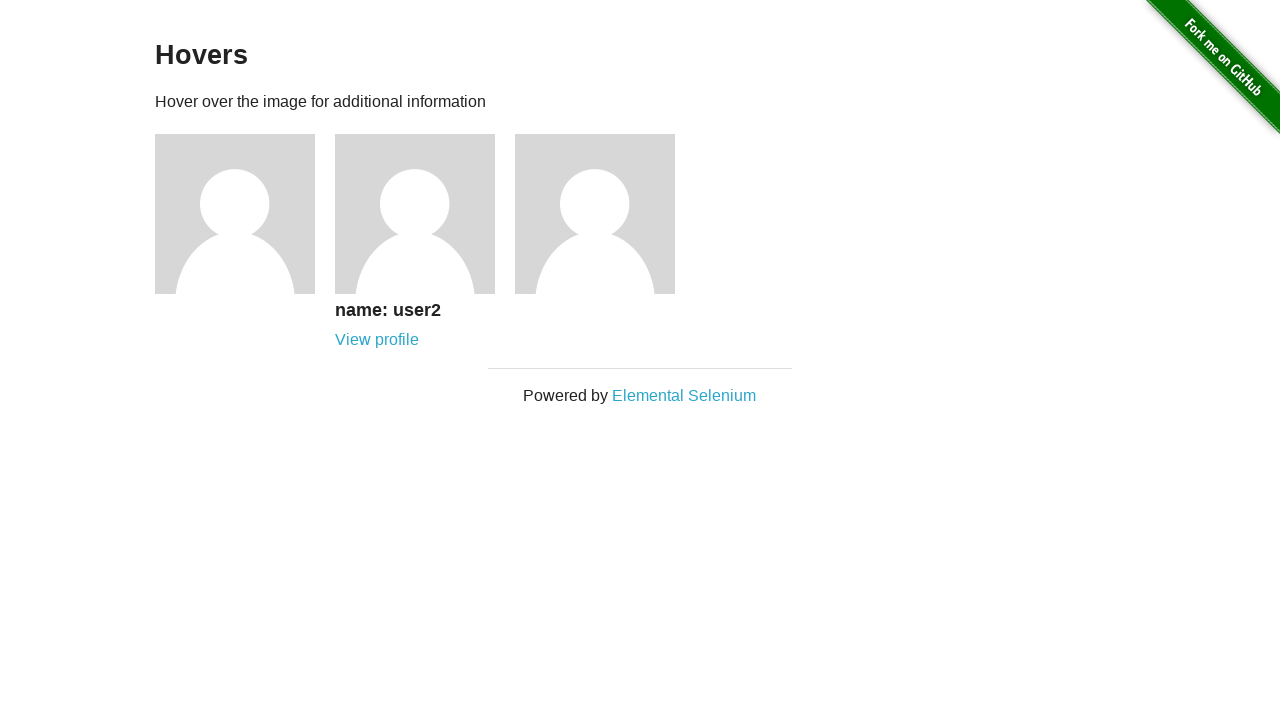

Clicked View profile link for figure 2 at (377, 340) on .figure >> nth=1 >> text=View profile
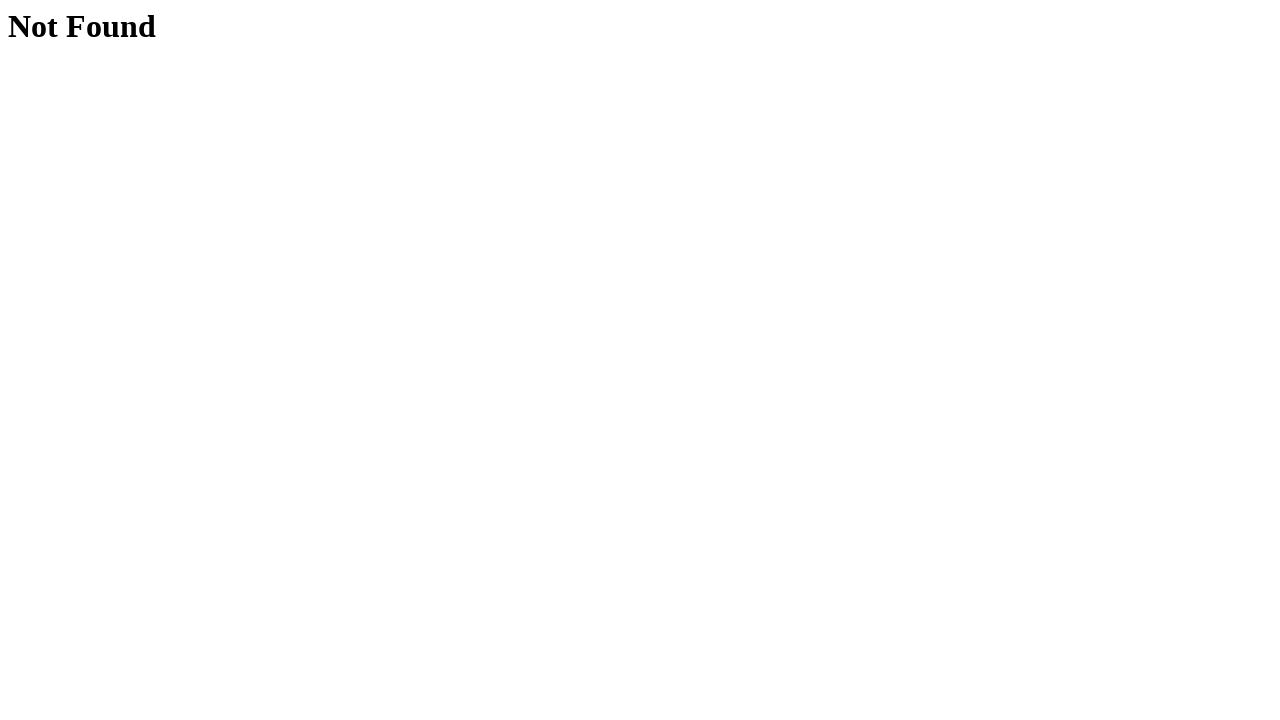

Navigated back to hovers page
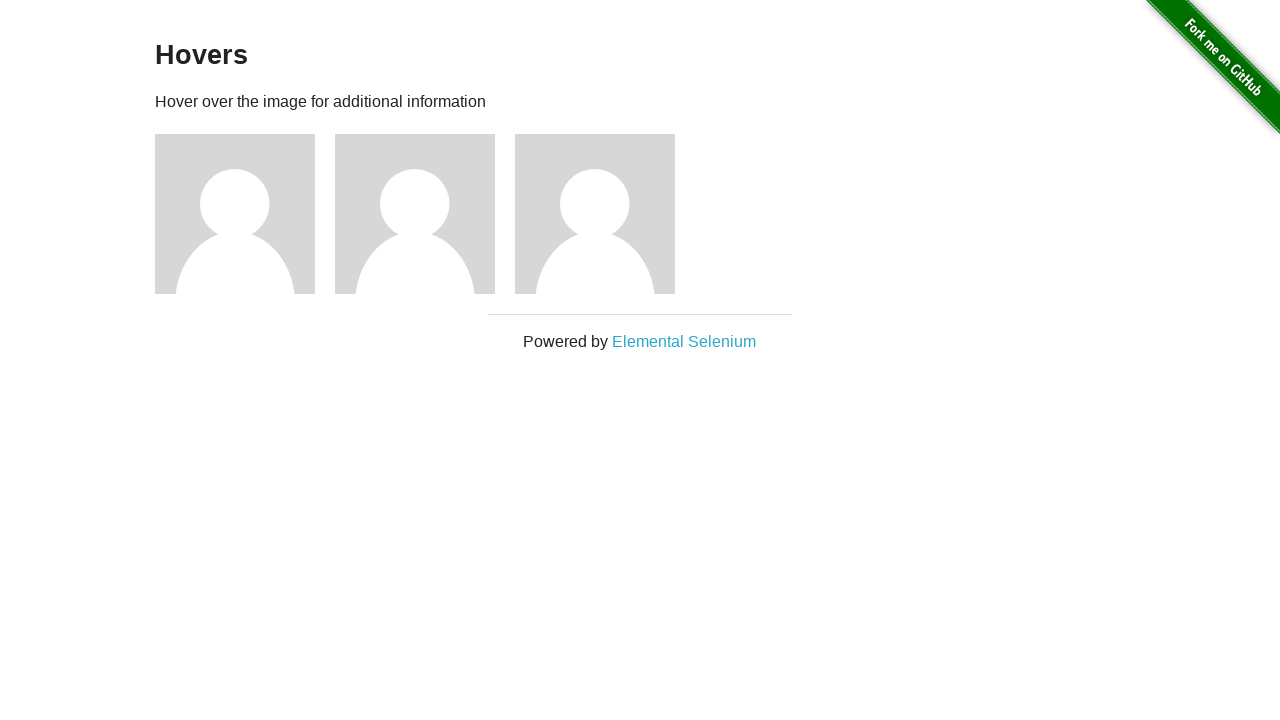

Waited for figures to be visible on hovers page
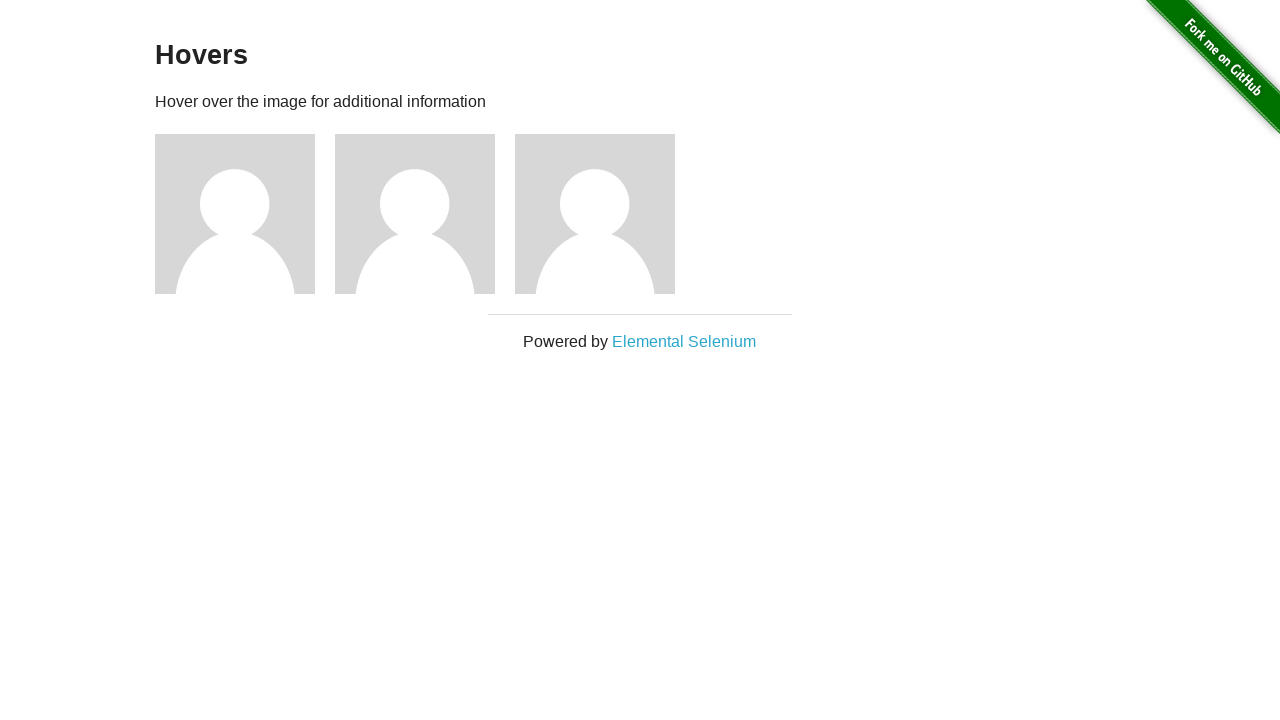

Hovered over figure 3 to reveal hidden content at (605, 214) on .figure >> nth=2
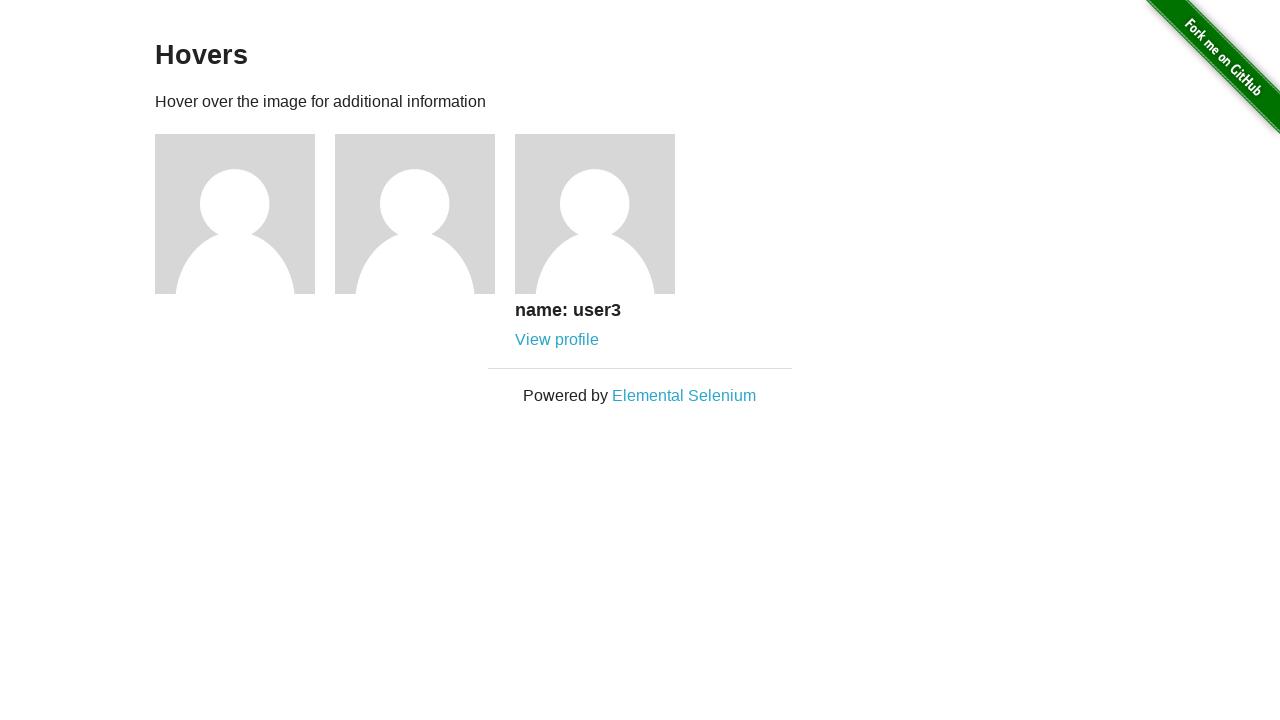

Waited for hover effect animation to complete
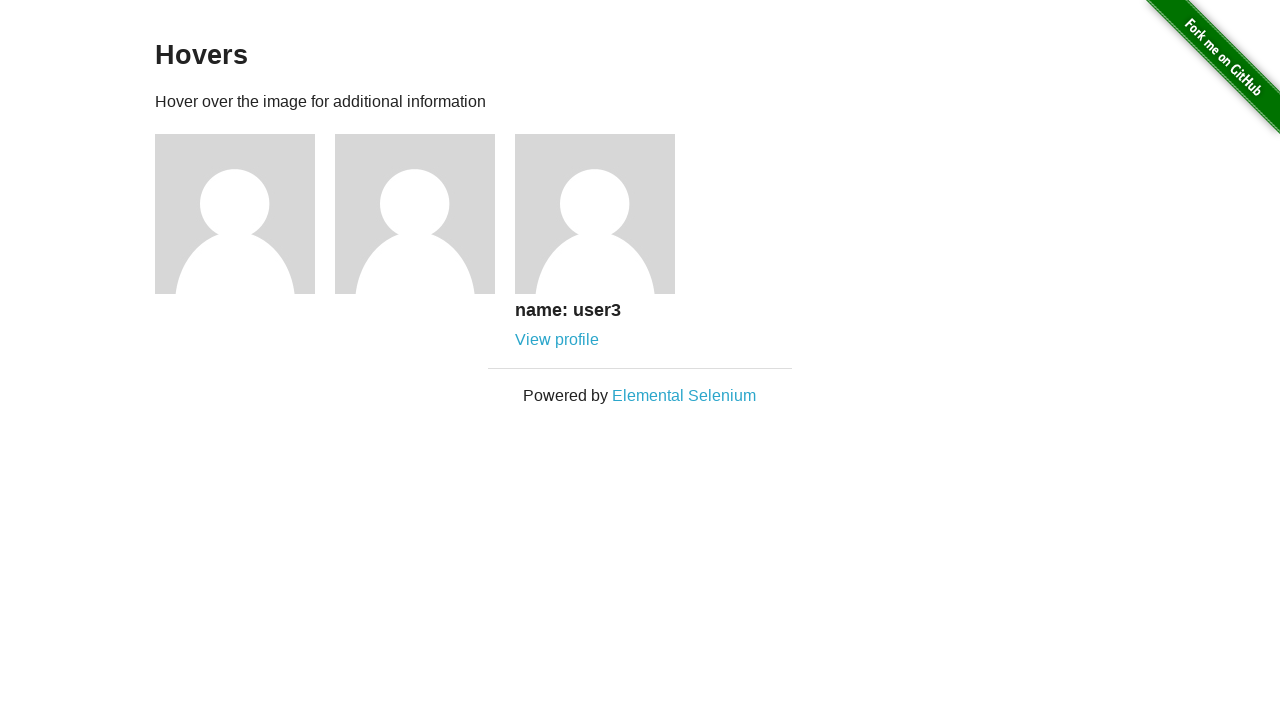

Clicked View profile link for figure 3 at (557, 340) on .figure >> nth=2 >> text=View profile
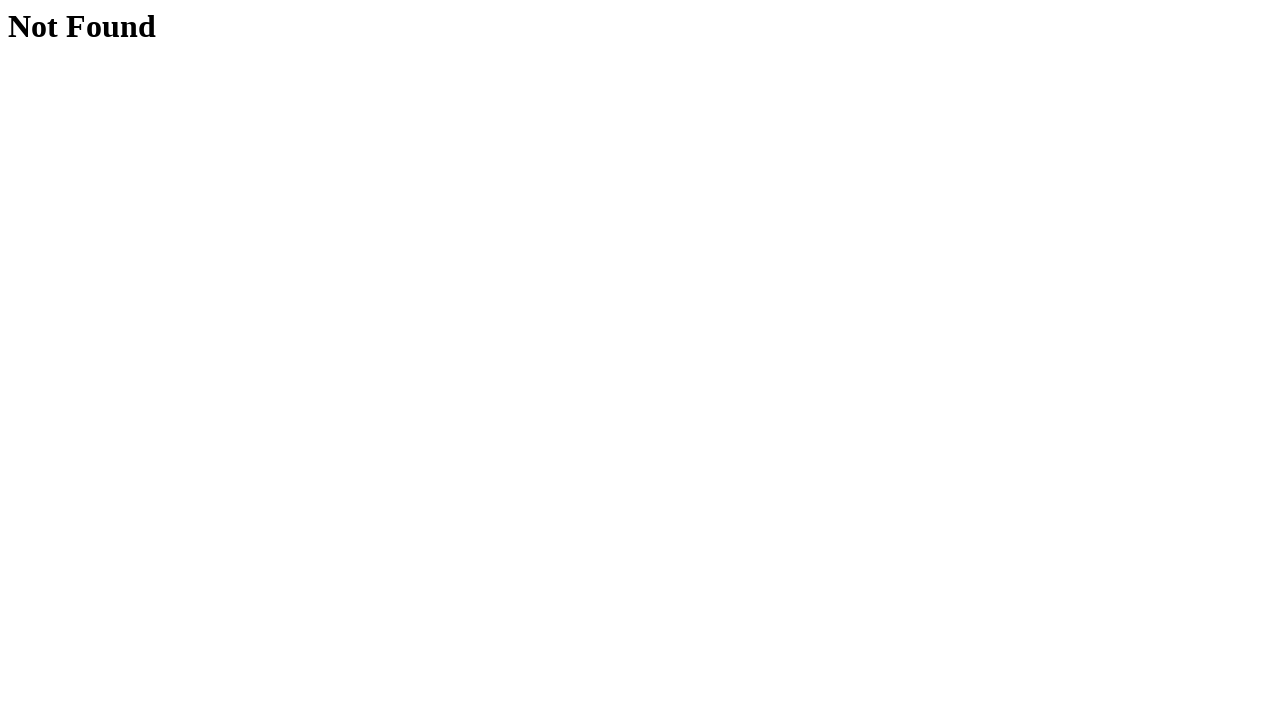

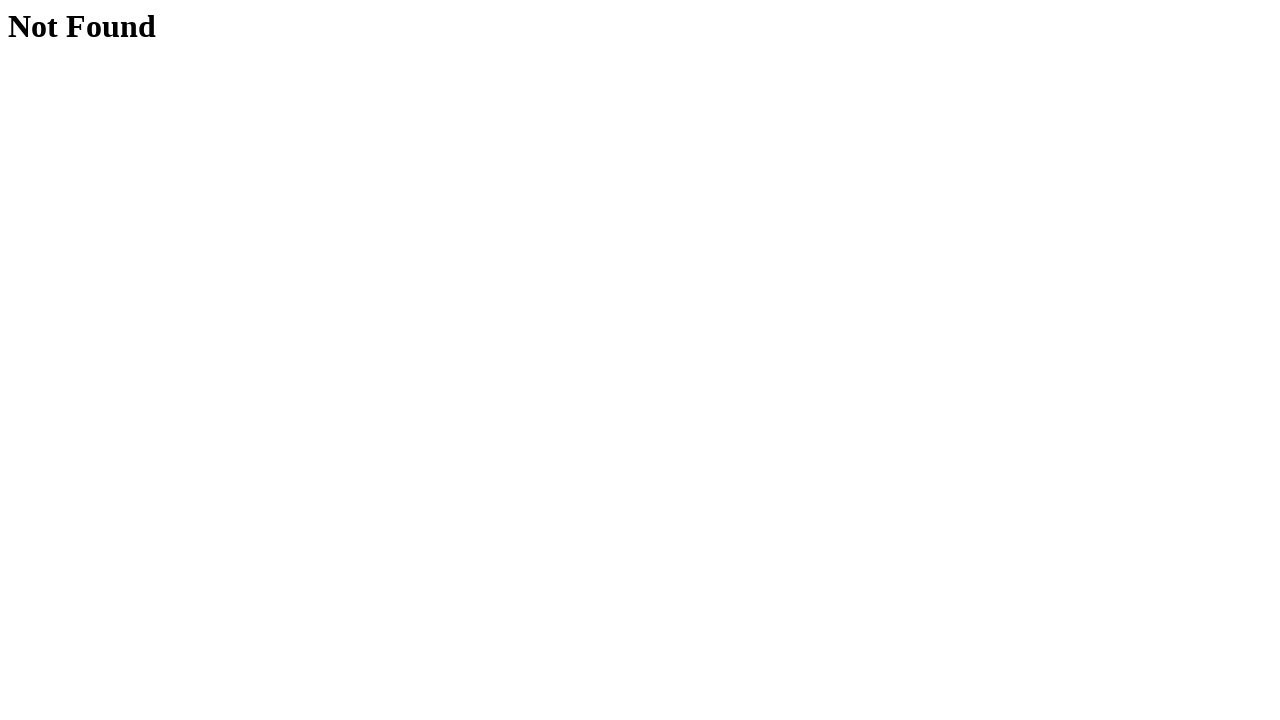